Tests auto-suggestive dropdown functionality by typing partial text and selecting a matching option from the suggestions

Starting URL: http://rahulshettyacademy.com/dropdownsPractise/

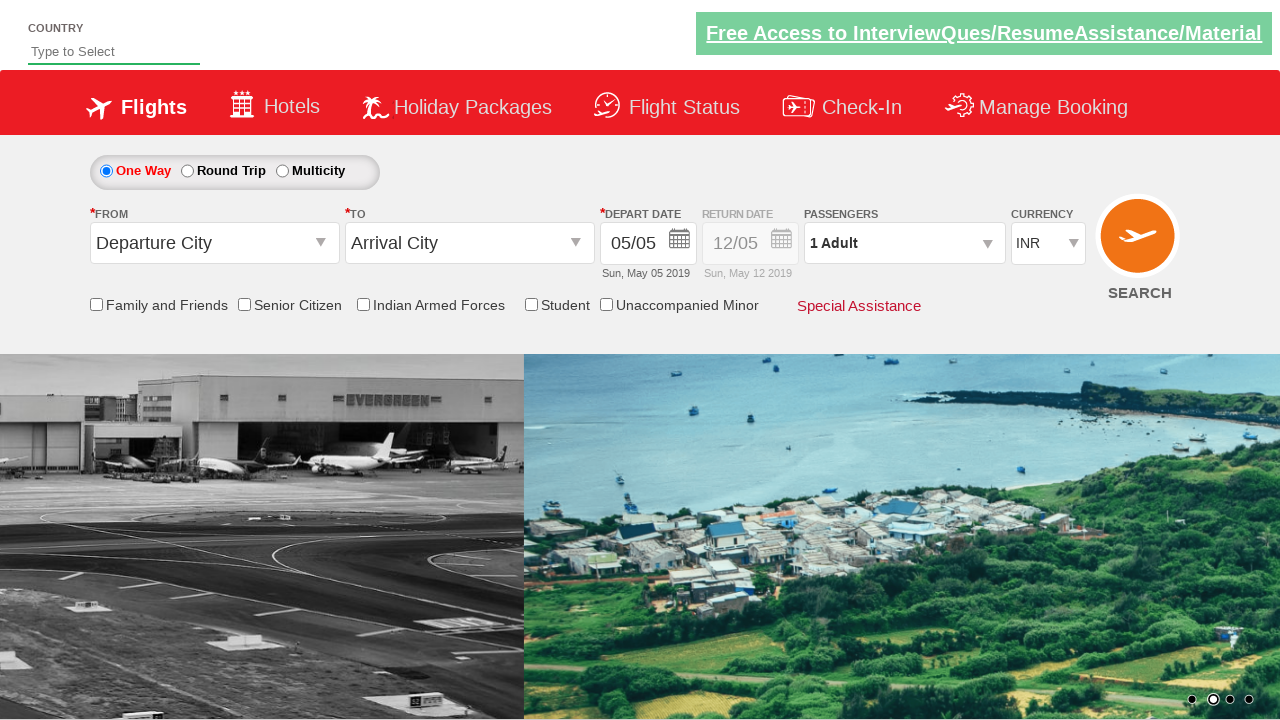

Filled auto-suggest field with 'Ind' to trigger dropdown on #autosuggest
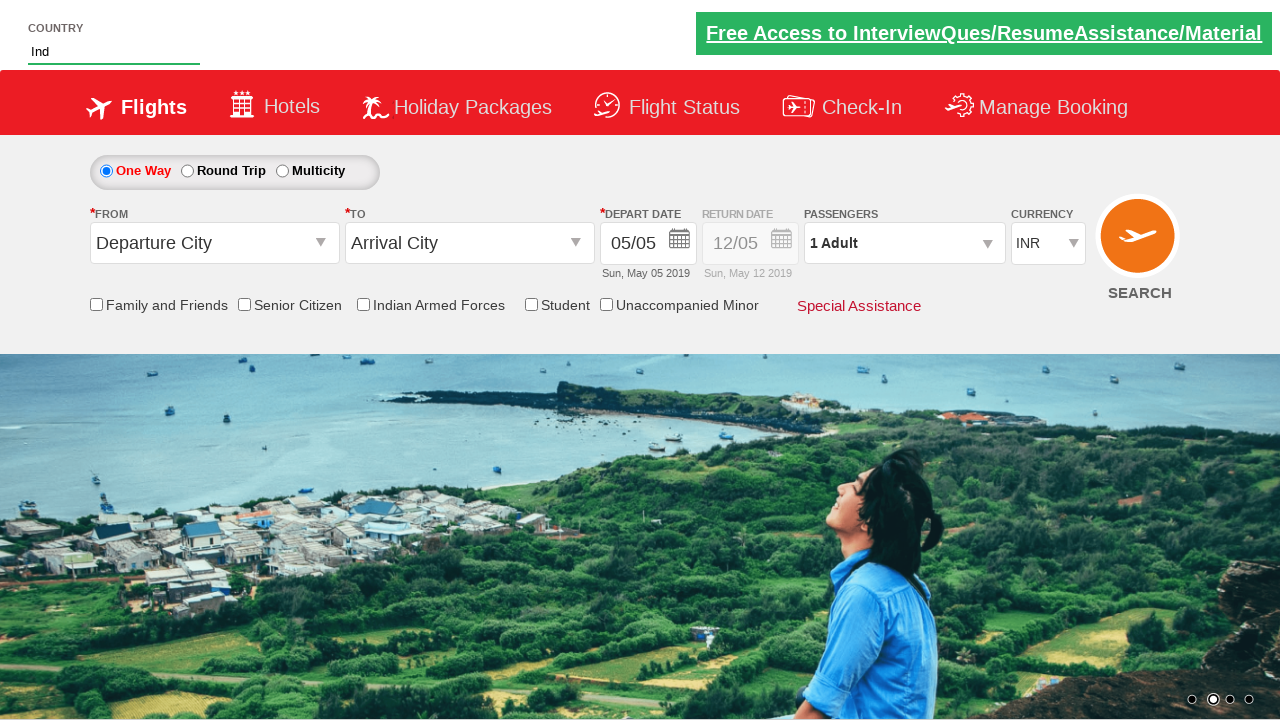

Auto-suggestive dropdown suggestions appeared
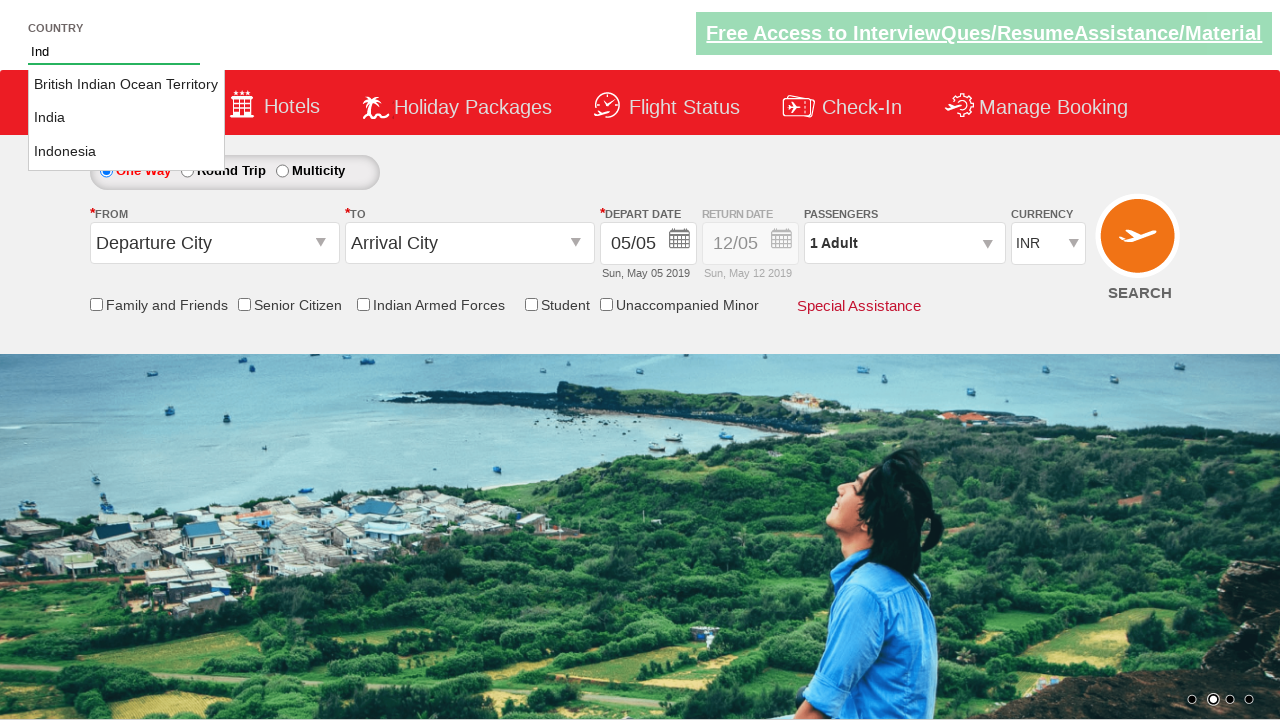

Retrieved all available suggestion options from dropdown
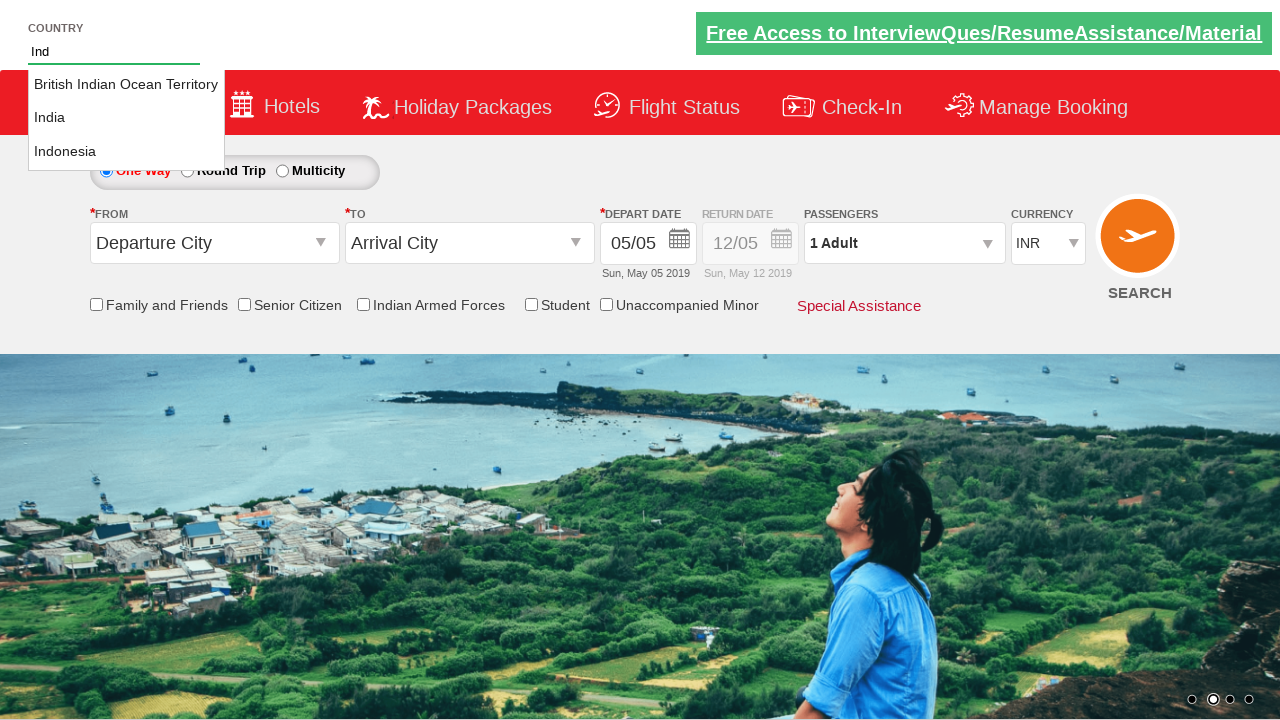

Selected 'India' from auto-suggestive dropdown at (126, 118) on li[class='ui-menu-item'] a >> nth=1
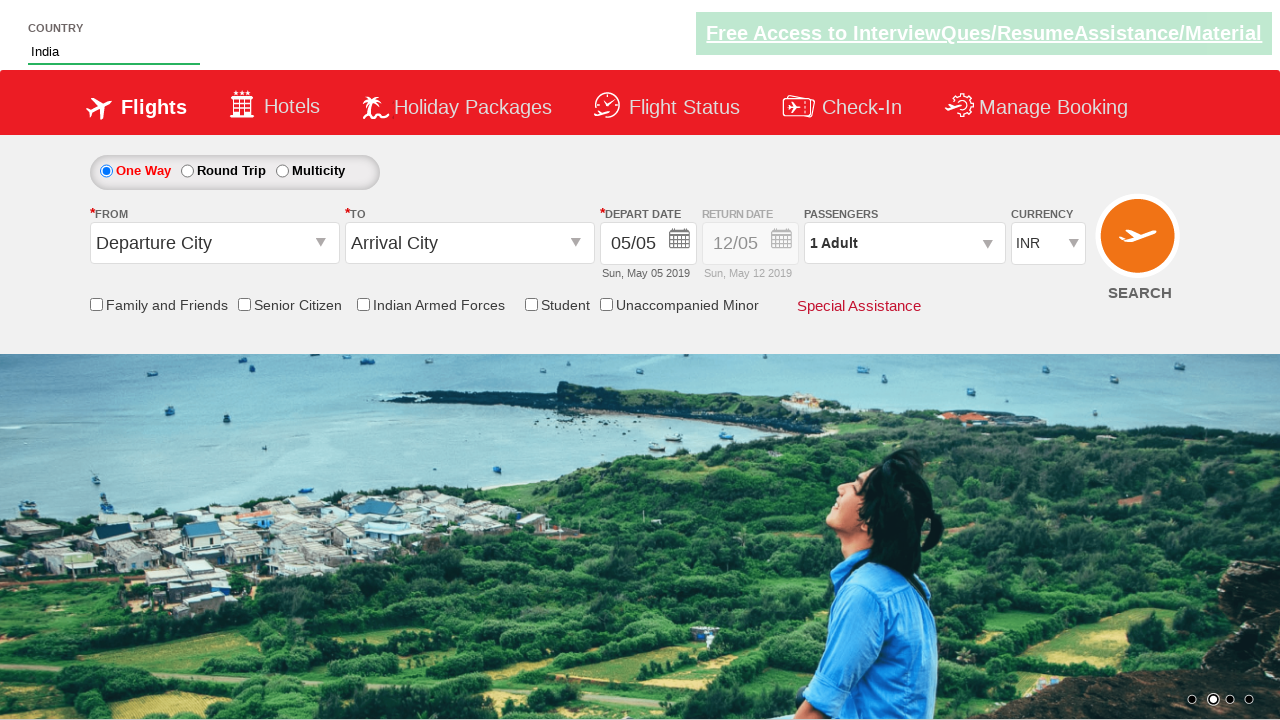

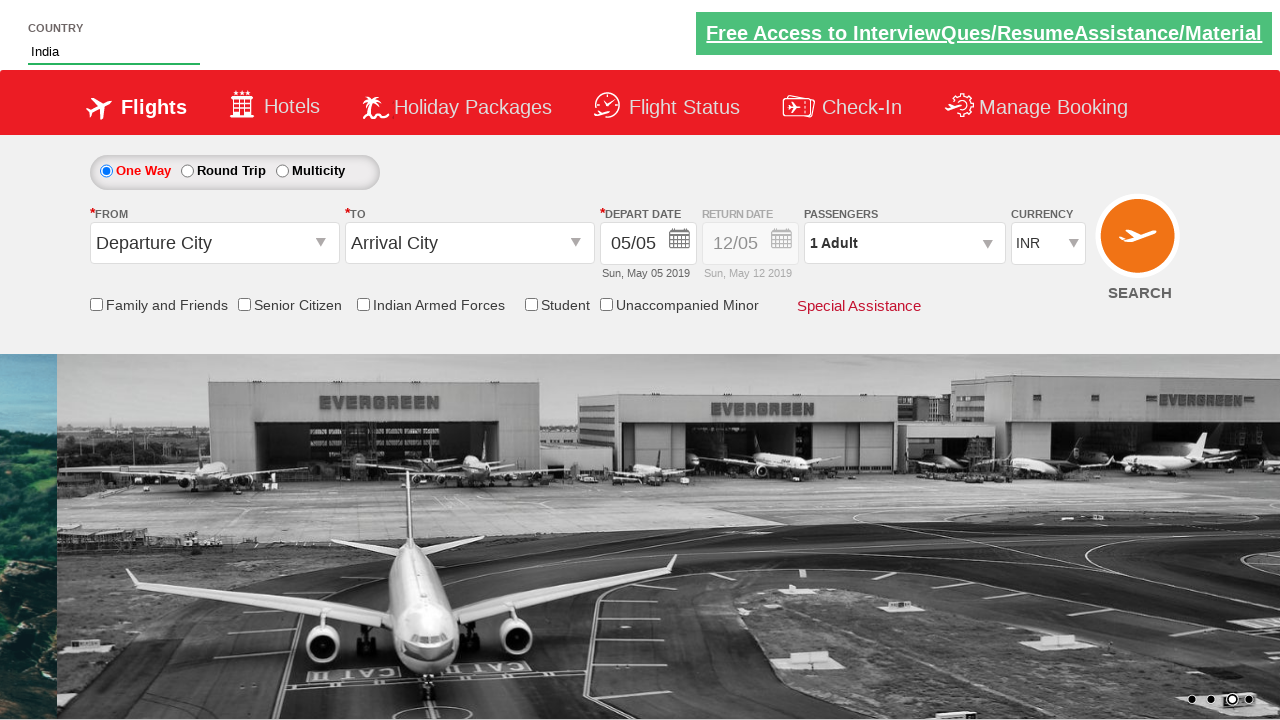